Verifies the detail menu button is present on the page

Starting URL: https://m.sport-express.ru/basketball/vtb-league/news/bratya-kulaginy-voroncevich-lopatin-hill-i-hemmonds-popali-na-match-zvezd-edinoy-ligi-vtb-2024-2174153/

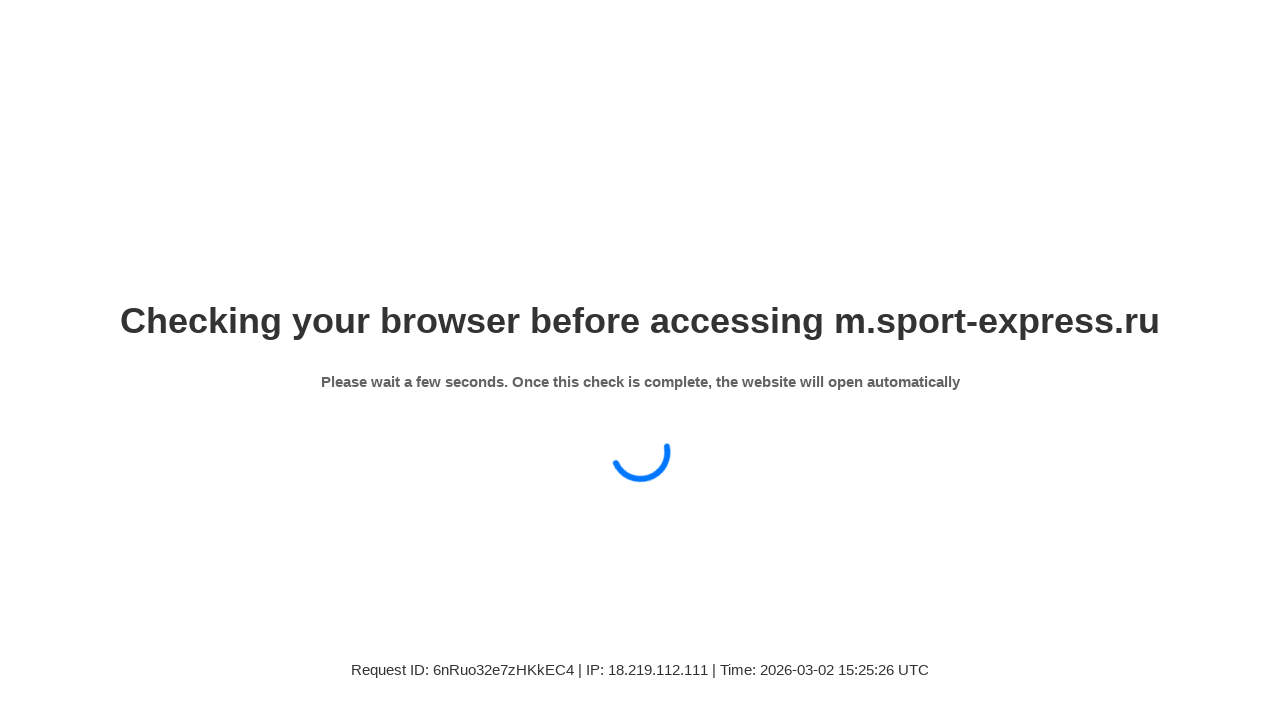

Waited for detail menu button to be present on the page
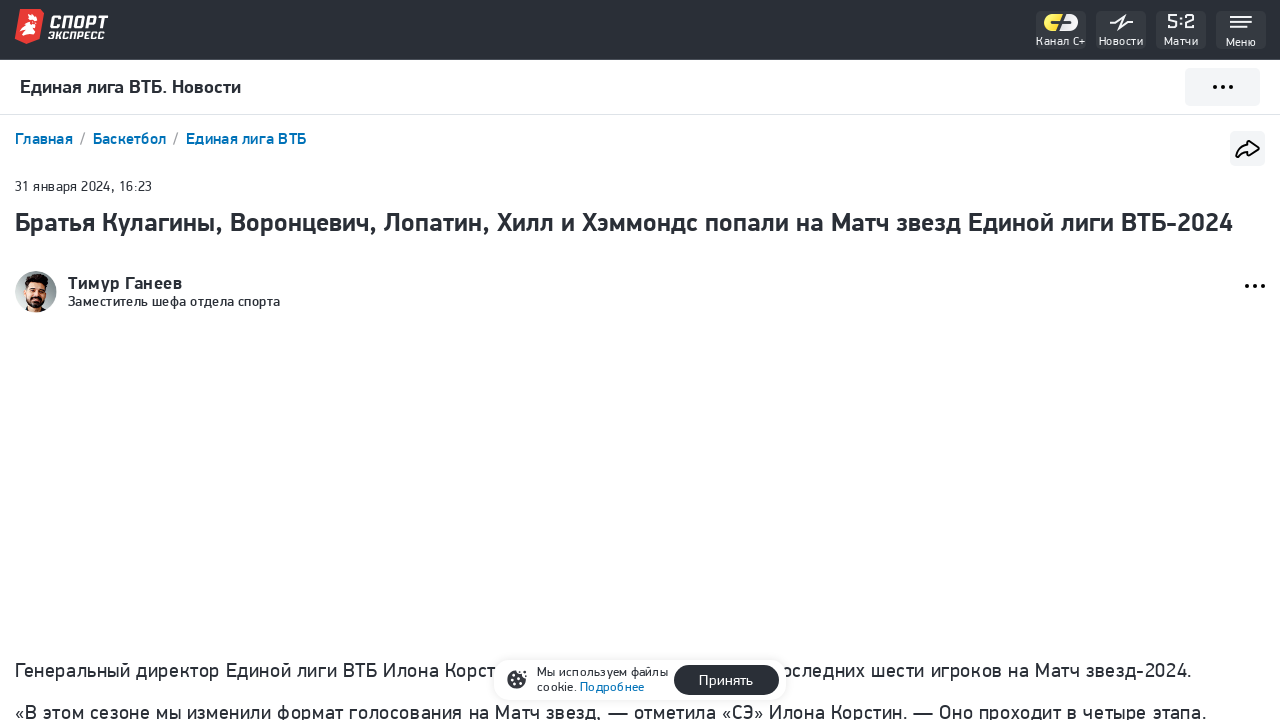

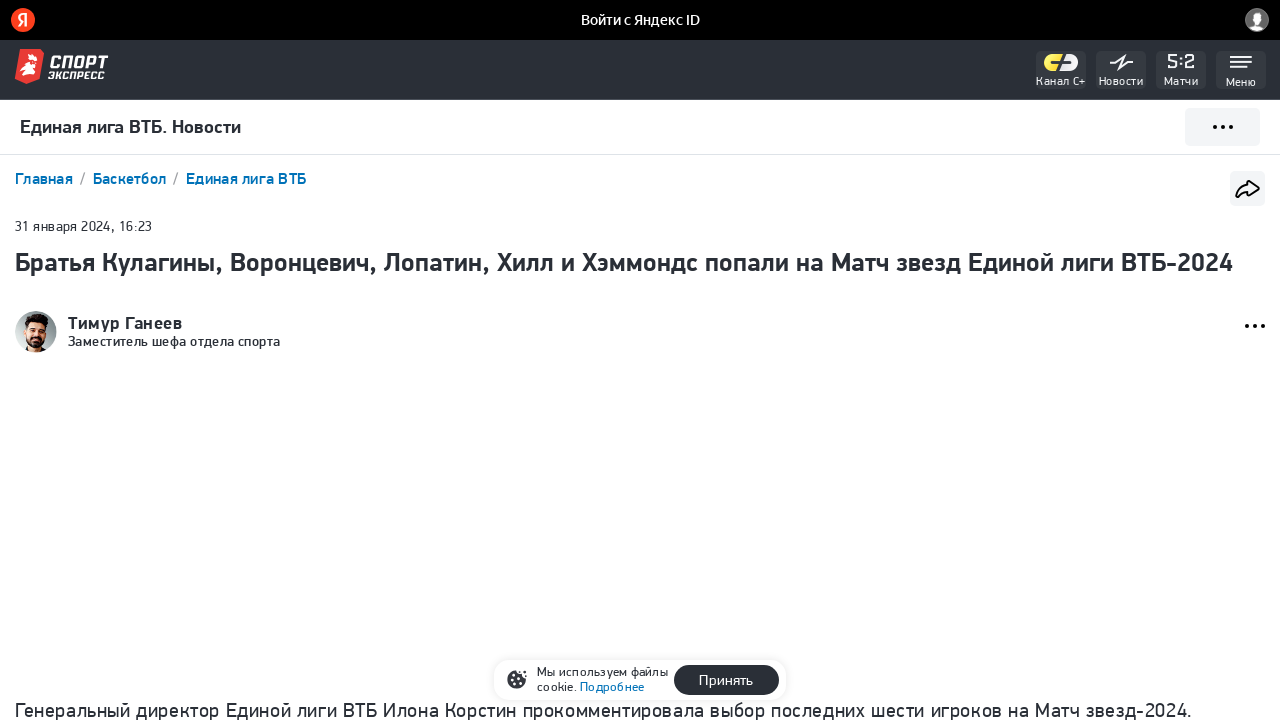